Tests window handling by opening a new window, switching between windows, and performing actions in the child window

Starting URL: https://rahulshettyacademy.com/AutomationPractice/

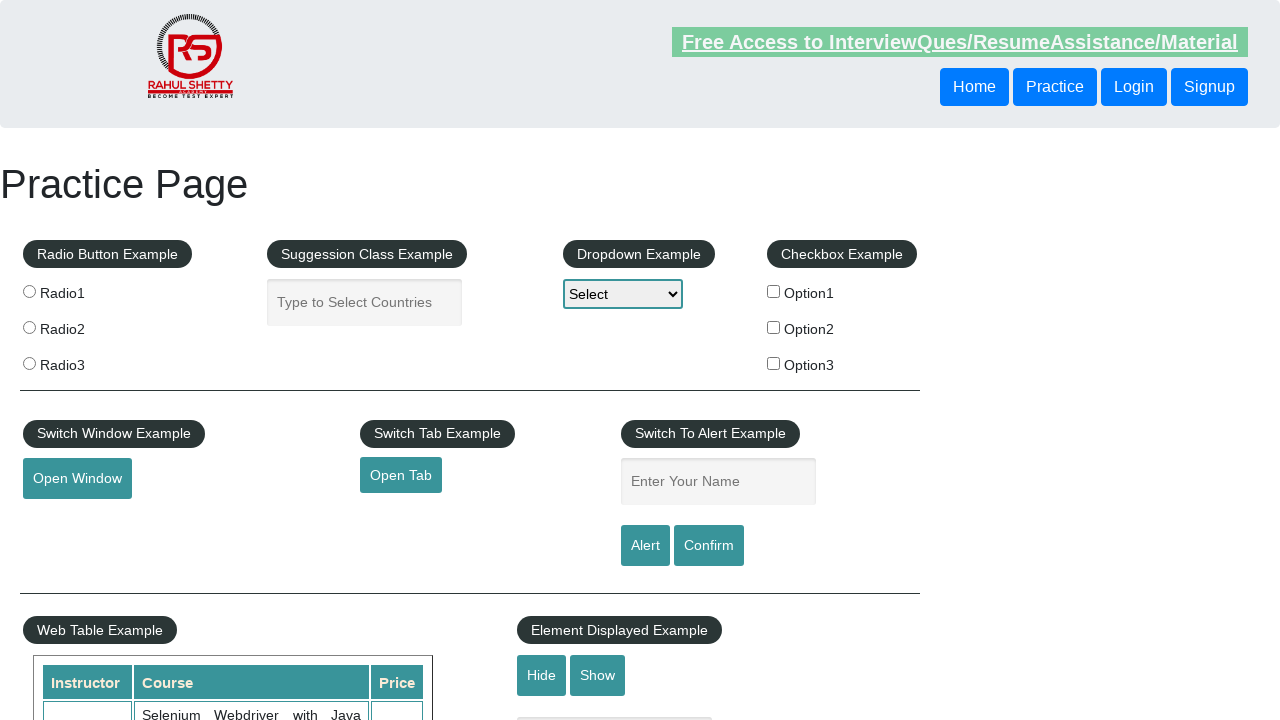

Clicked button to open new window at (77, 479) on #openwindow
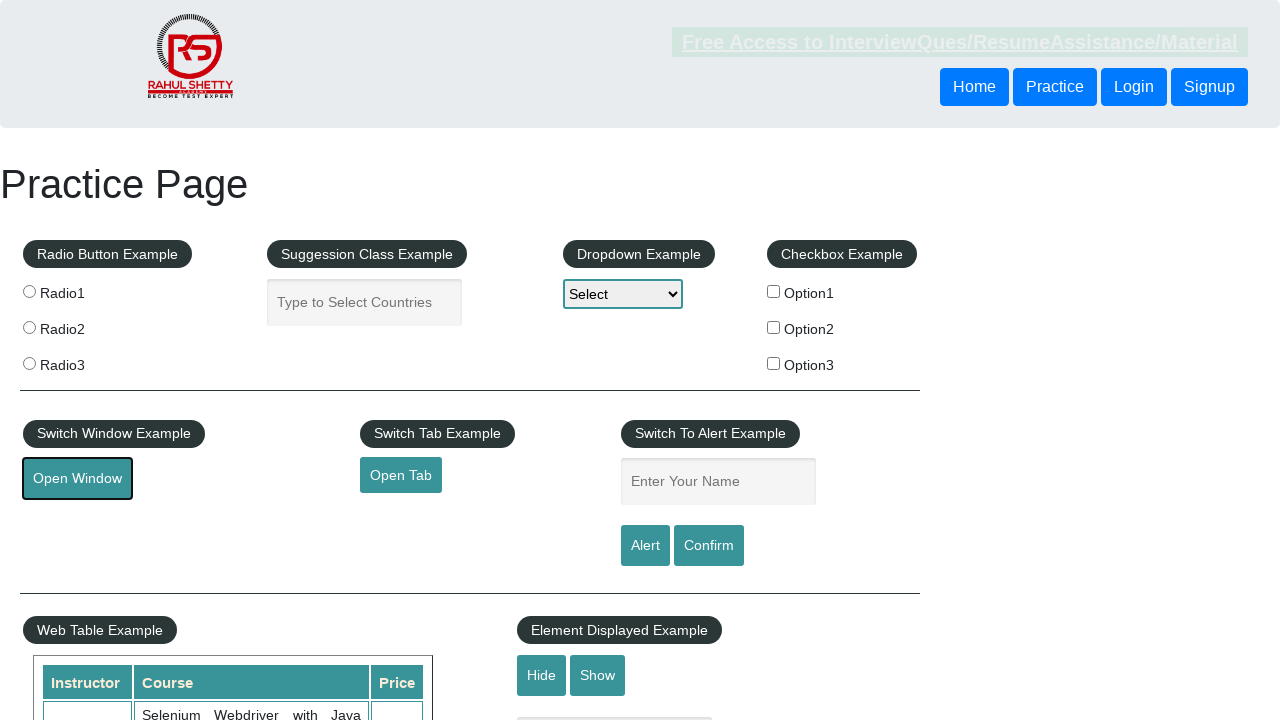

New window opened and captured
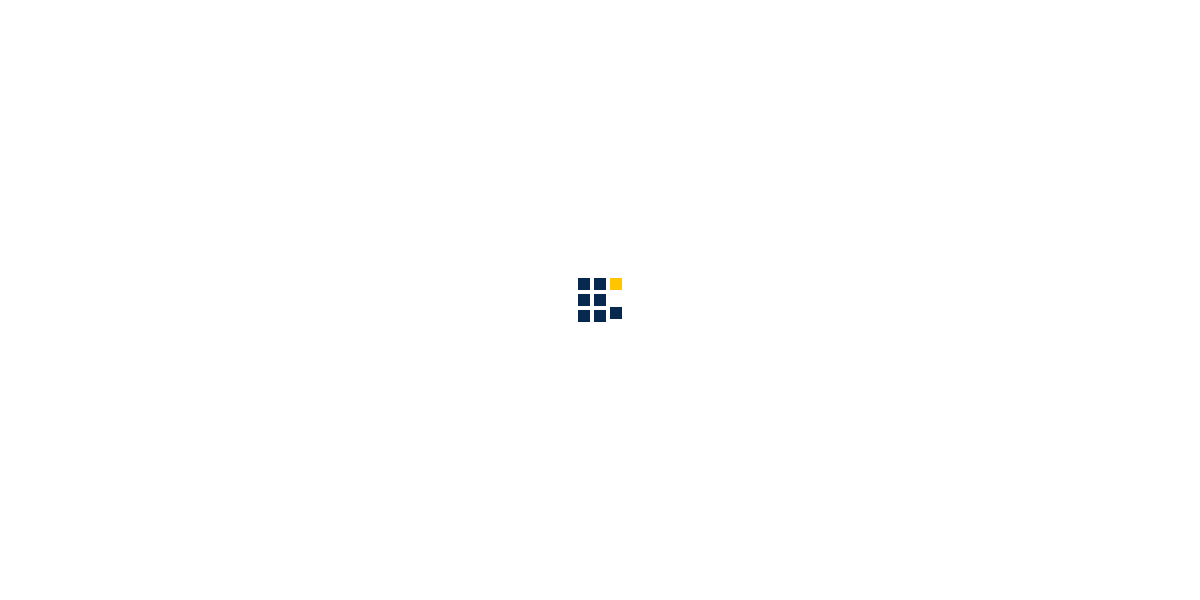

New window page loaded
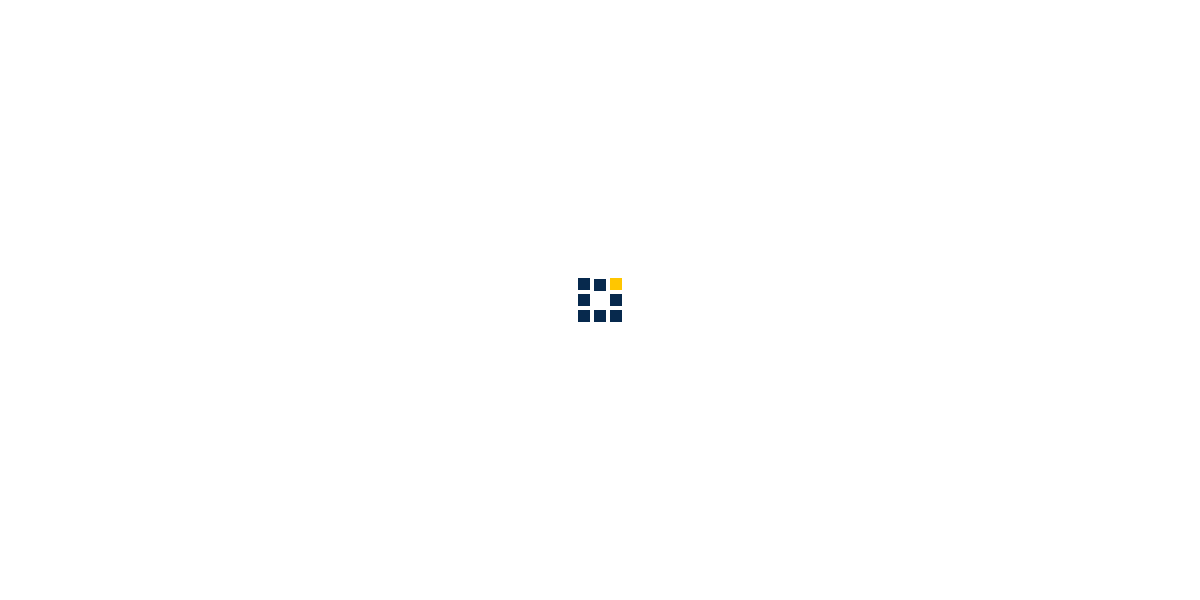

Clicked about link in new window at (825, 36) on a[href='about.html']
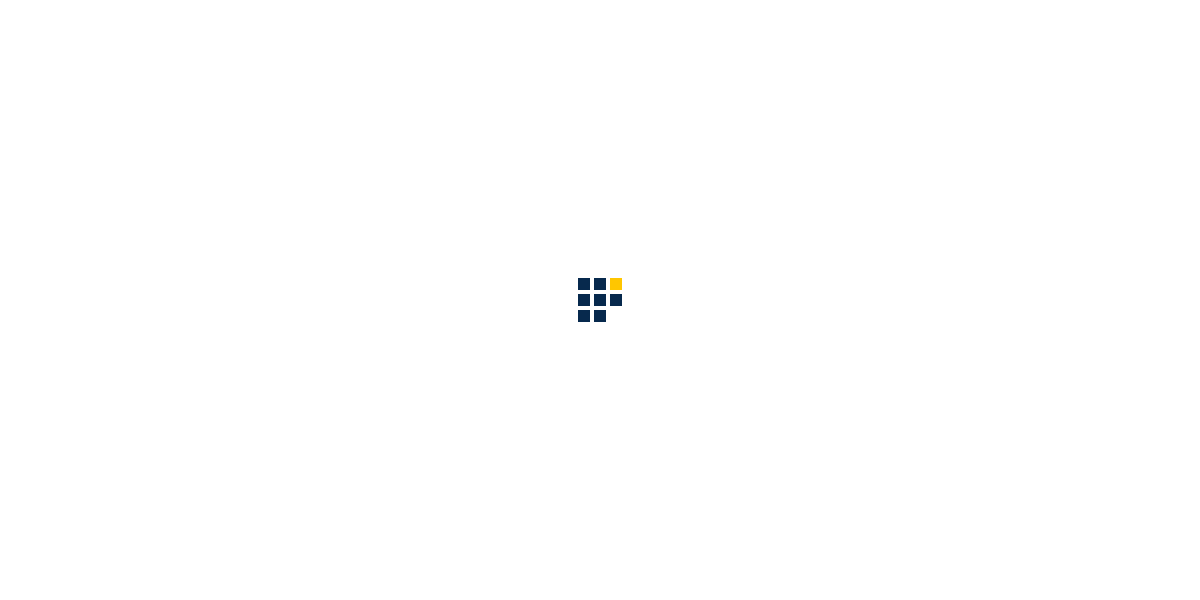

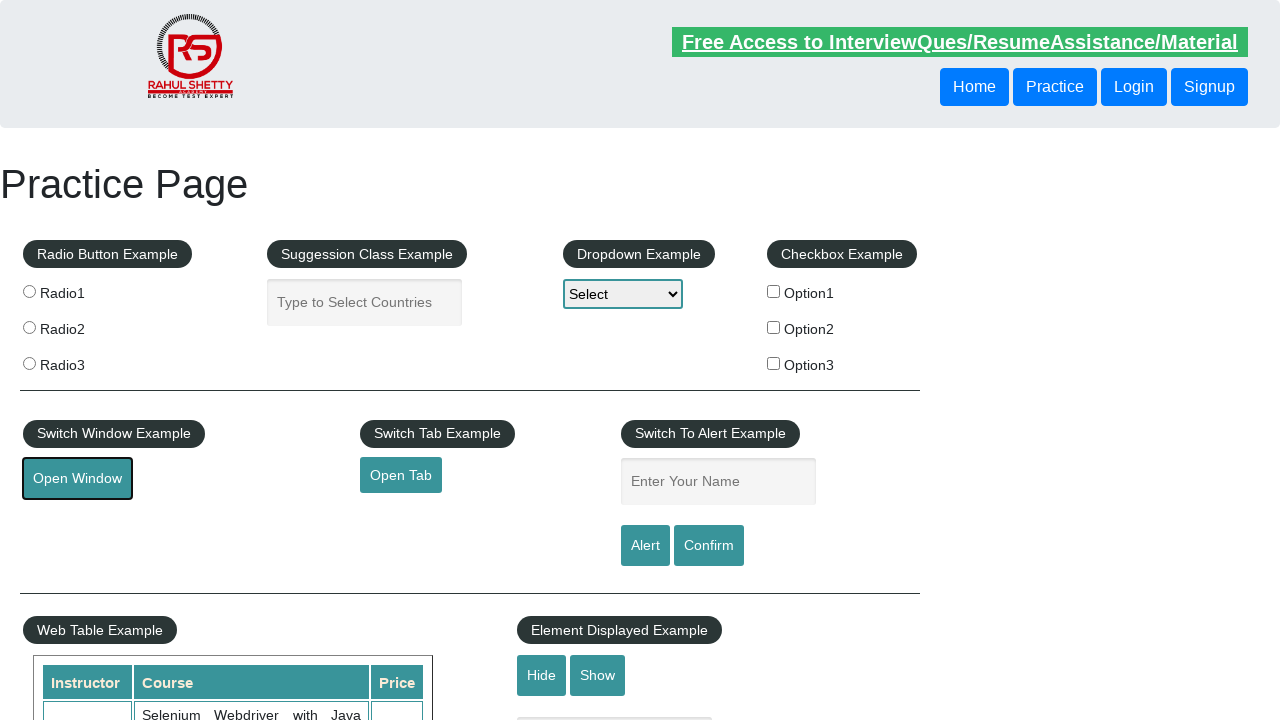